Tests blob utilities by fetching an image, converting to base64, appending to DOM, and clicking on it

Starting URL: https://example.cypress.io/utilities

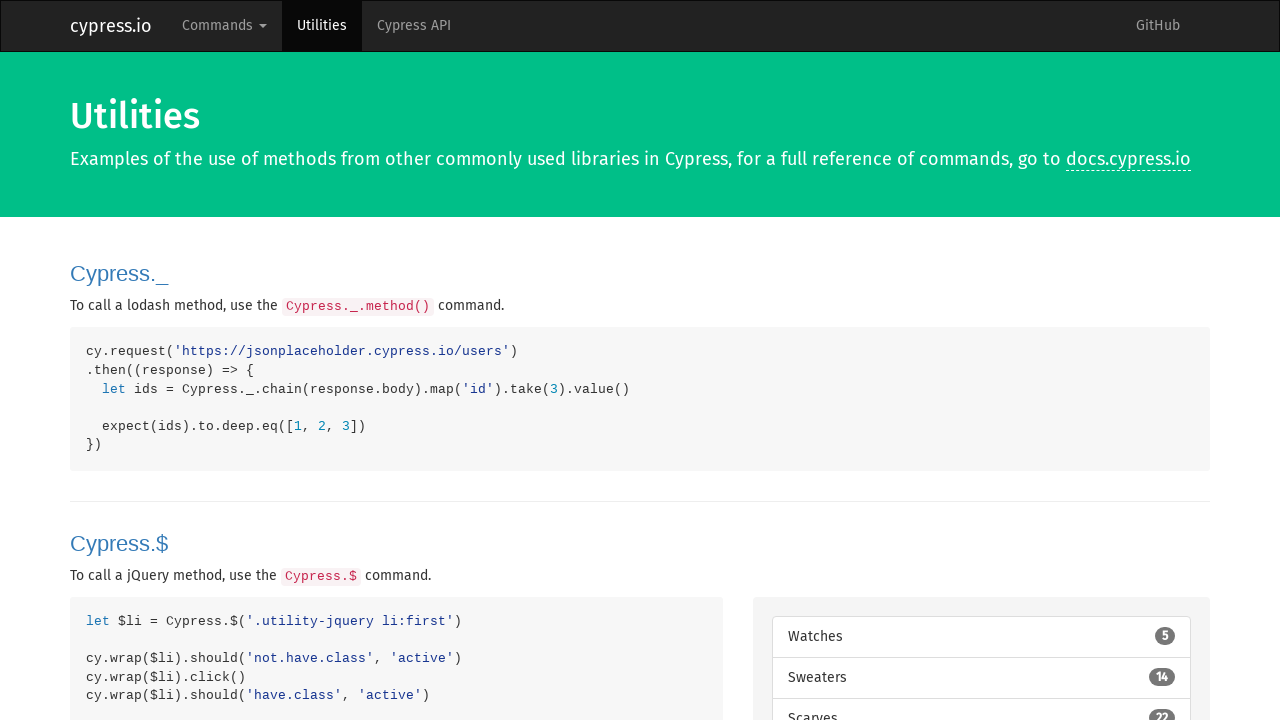

Navigated to utilities page
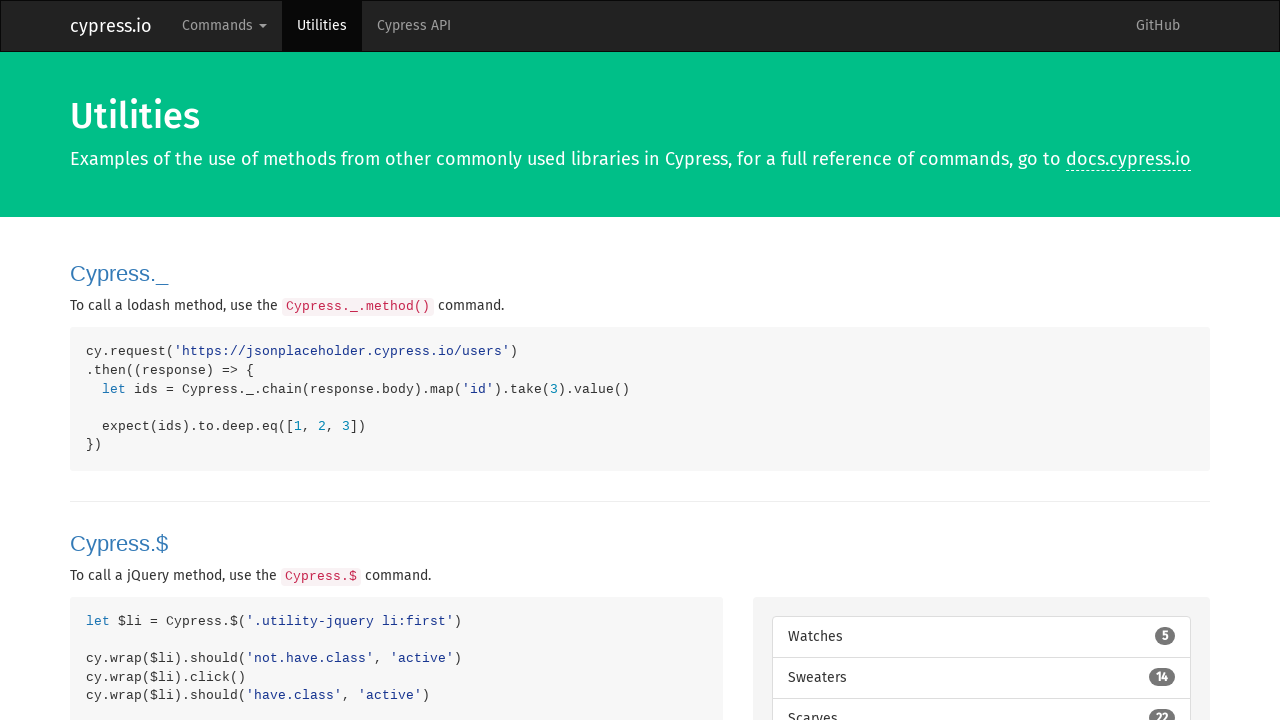

Fetched image, converted to base64 data URL, and appended to DOM
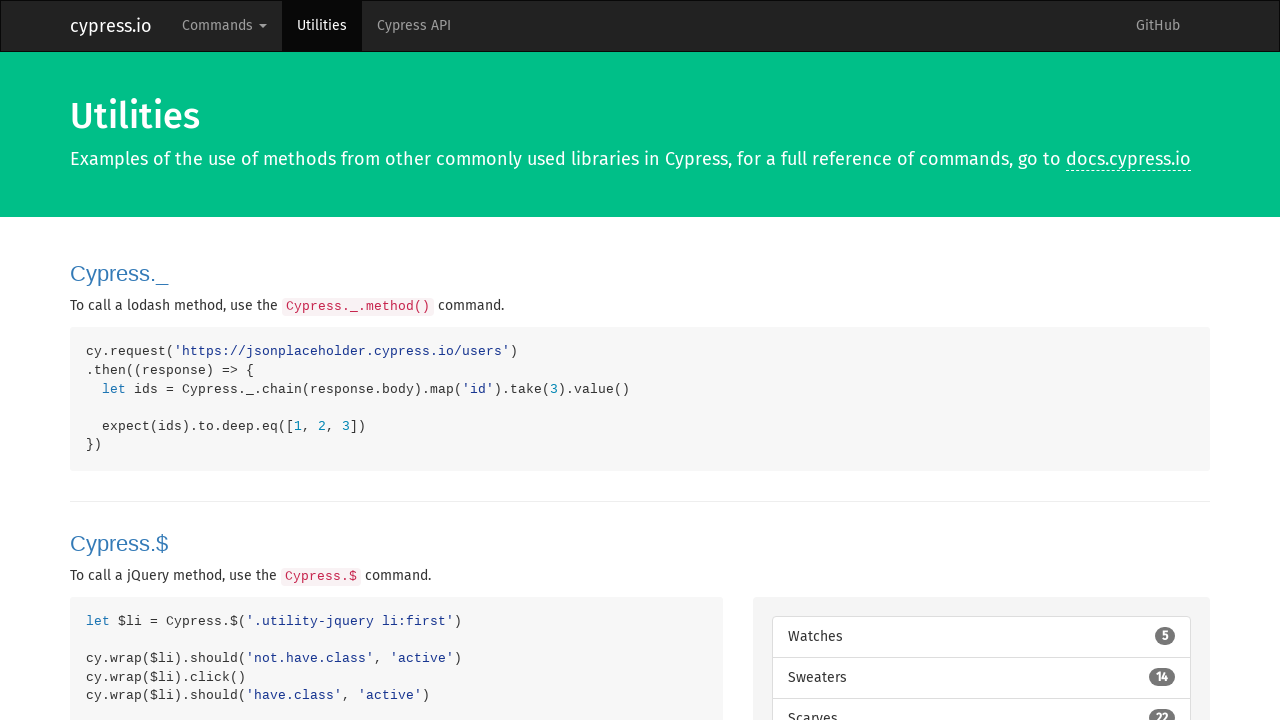

Image element appeared in the DOM
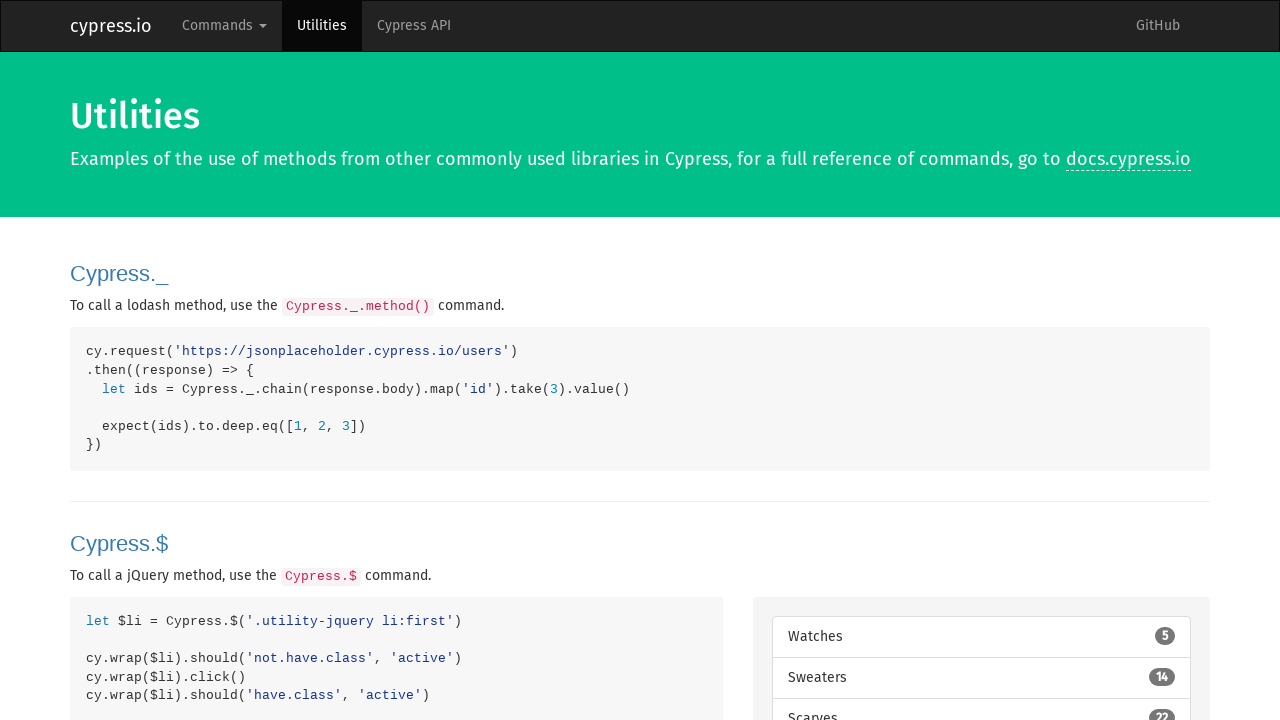

Clicked on the base64-converted image at (900, 361) on .utility-blob img
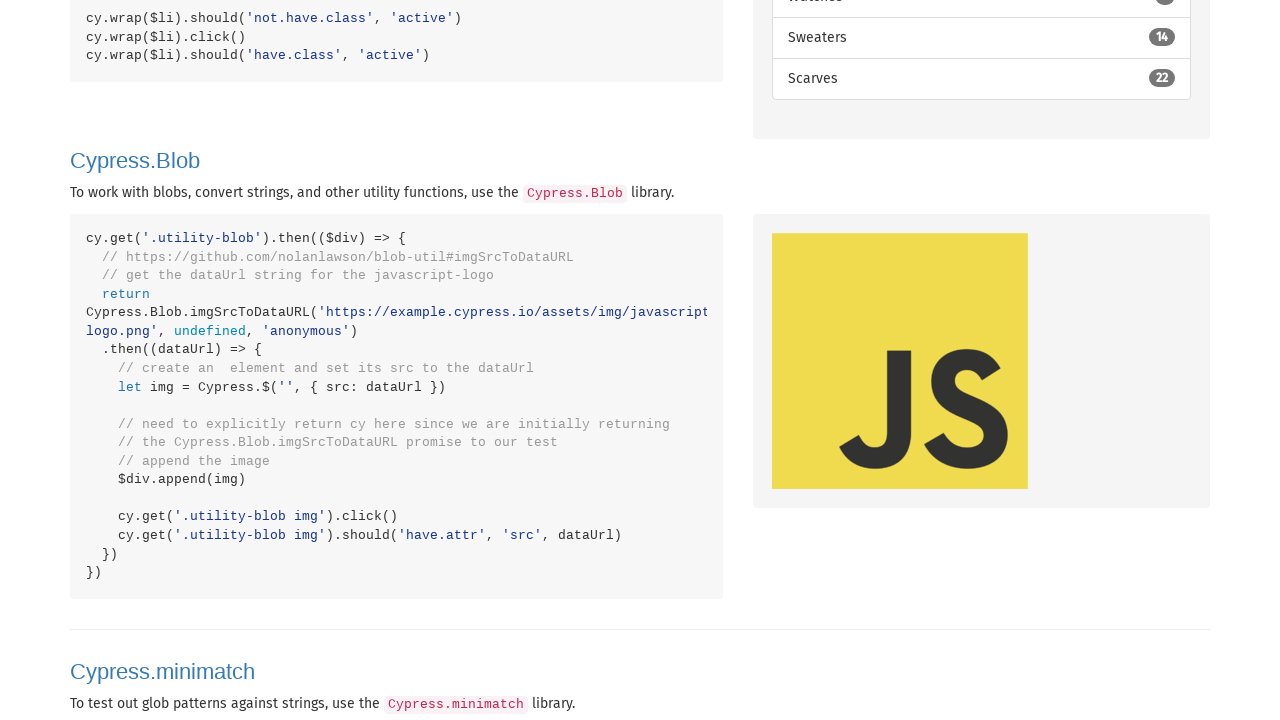

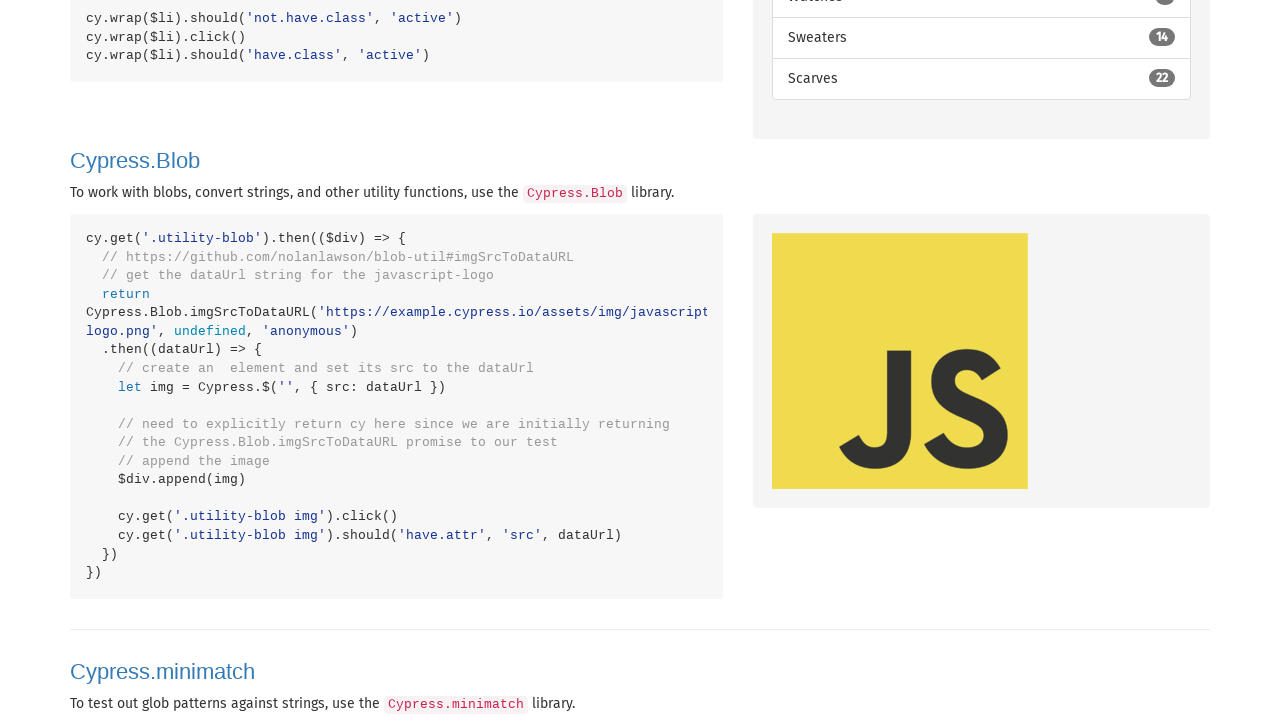